Tests that an item is removed when edited to an empty string

Starting URL: https://demo.playwright.dev/todomvc

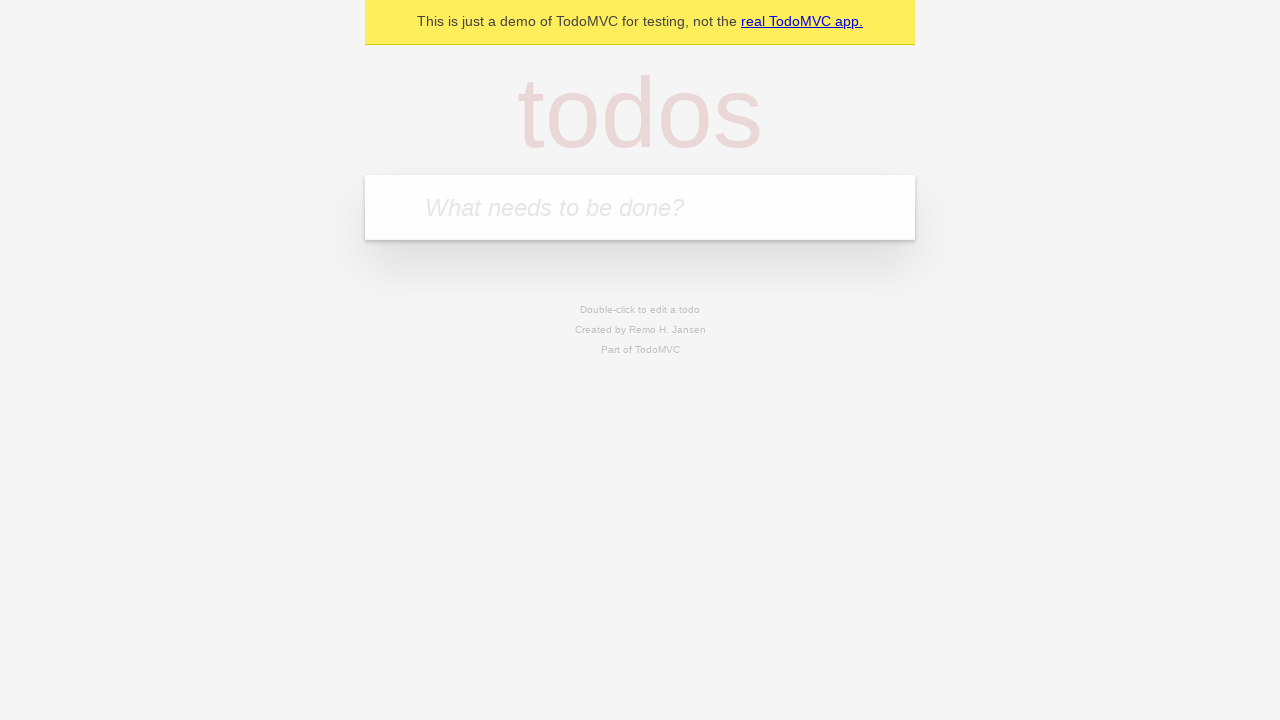

Filled new todo input with 'buy some cheese' on .new-todo
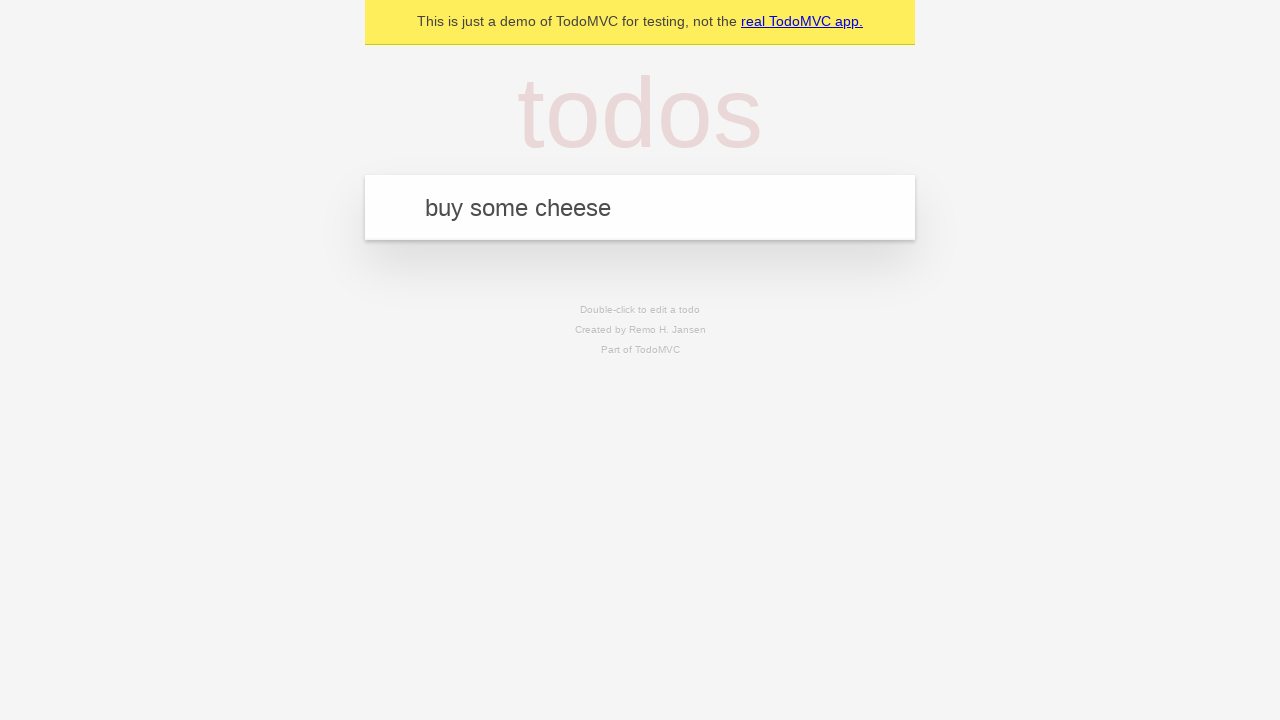

Pressed Enter to add first todo on .new-todo
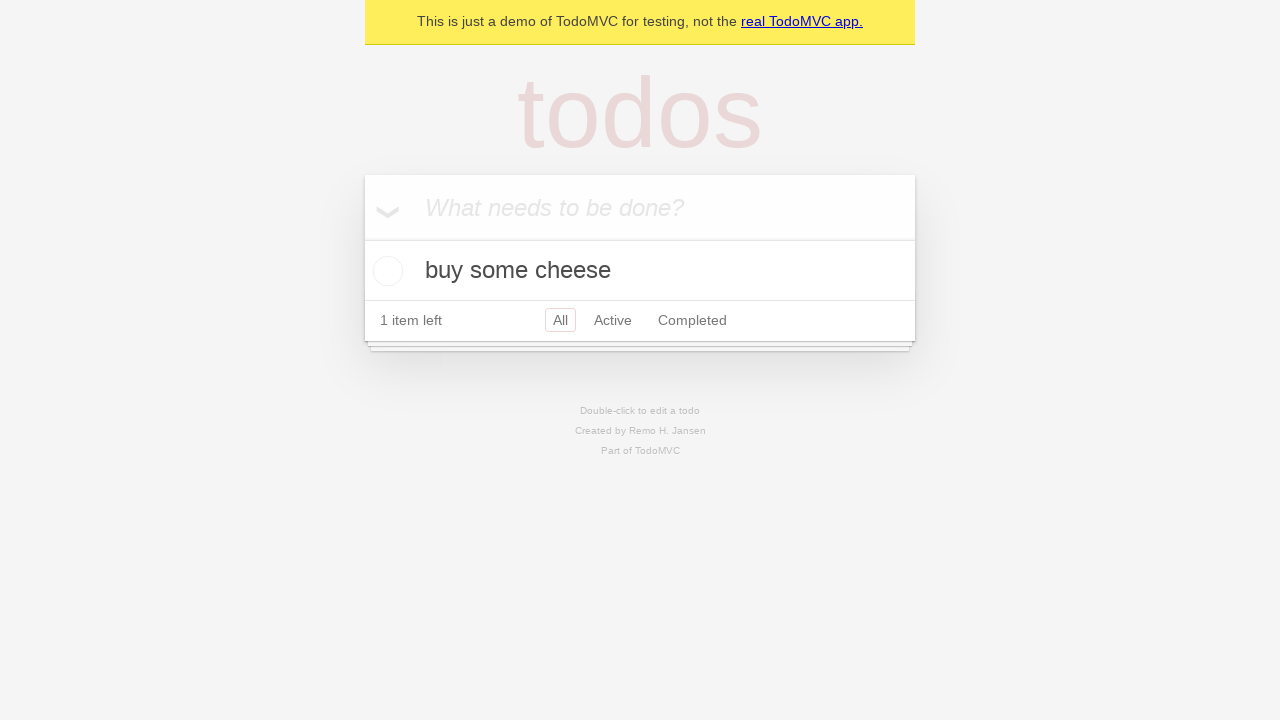

Filled new todo input with 'feed the cat' on .new-todo
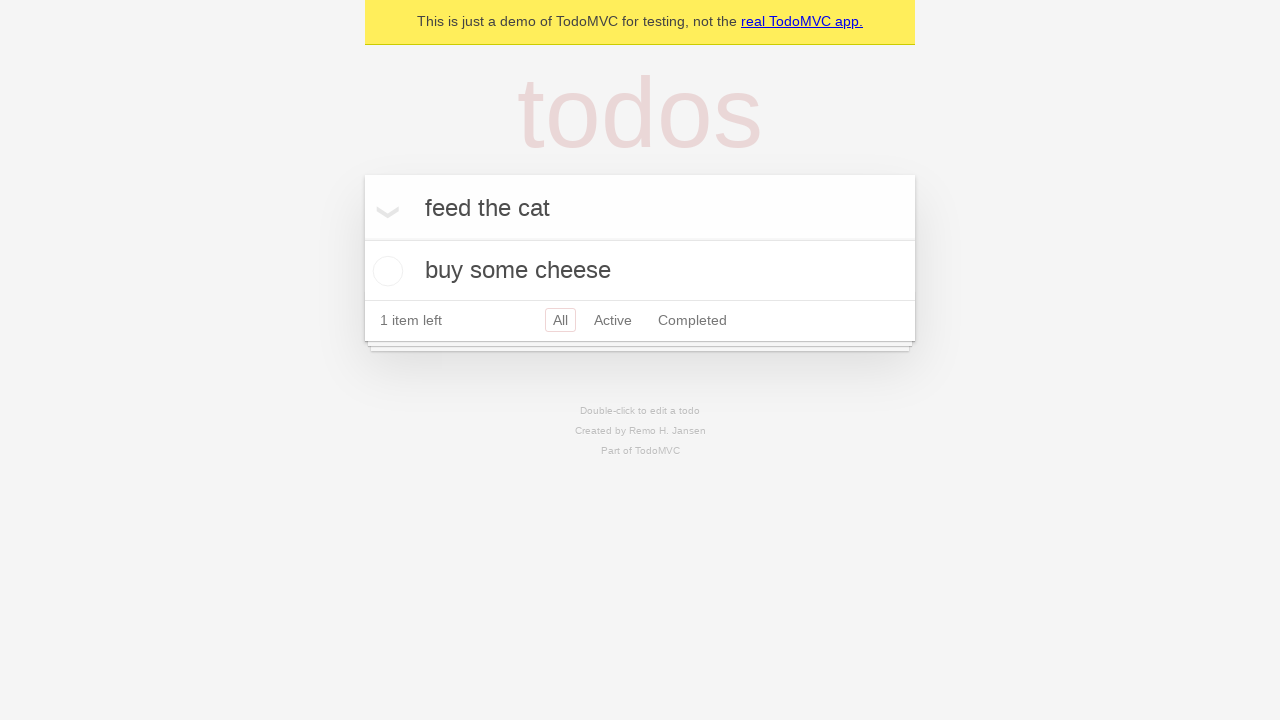

Pressed Enter to add second todo on .new-todo
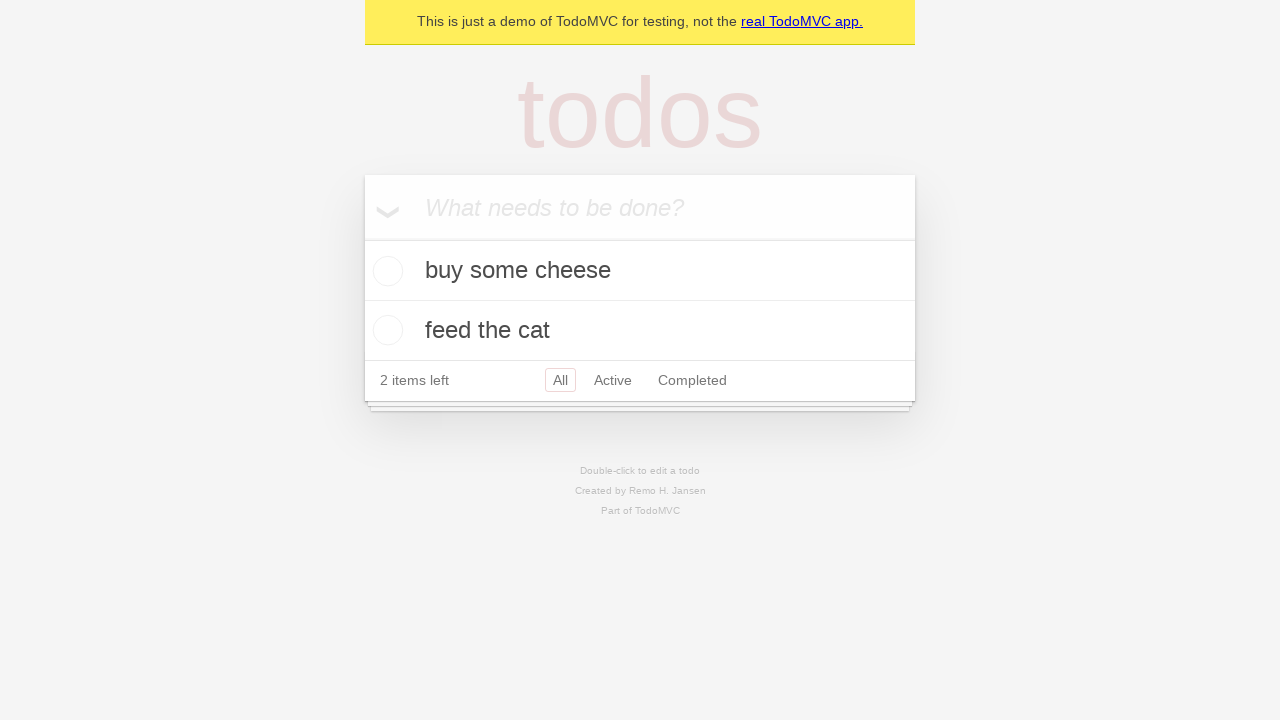

Filled new todo input with 'book a doctors appointment' on .new-todo
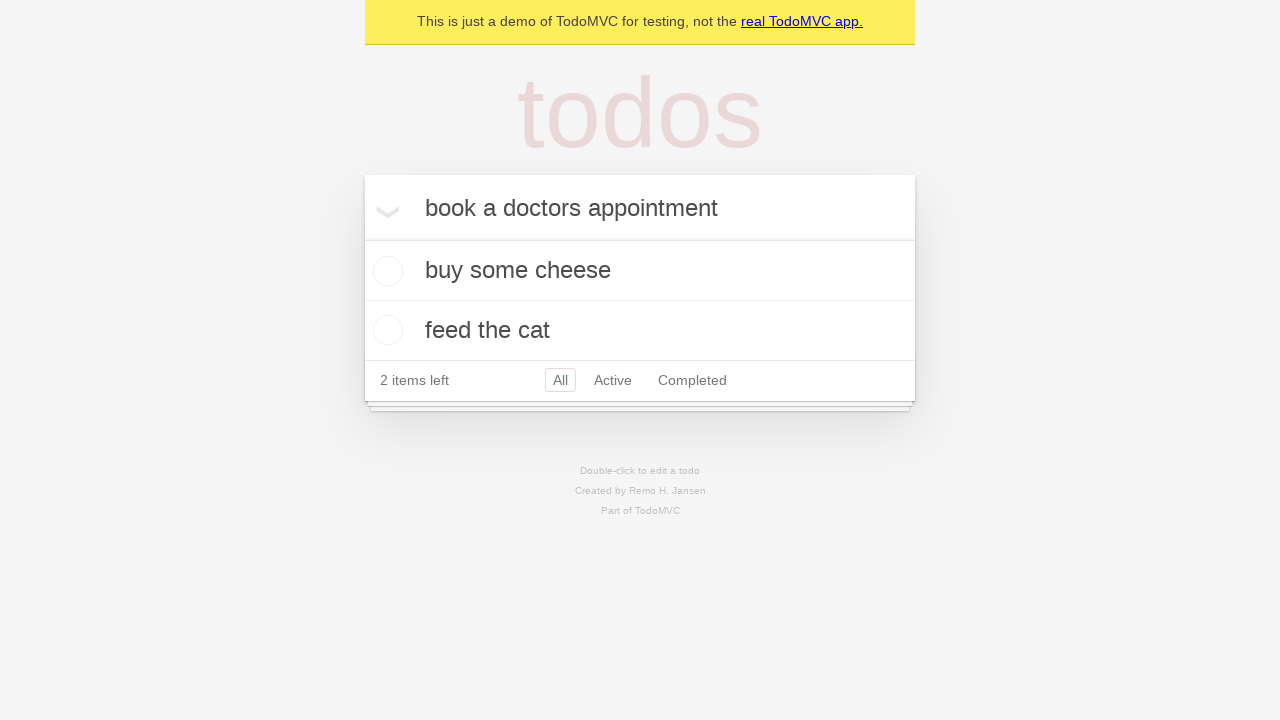

Pressed Enter to add third todo on .new-todo
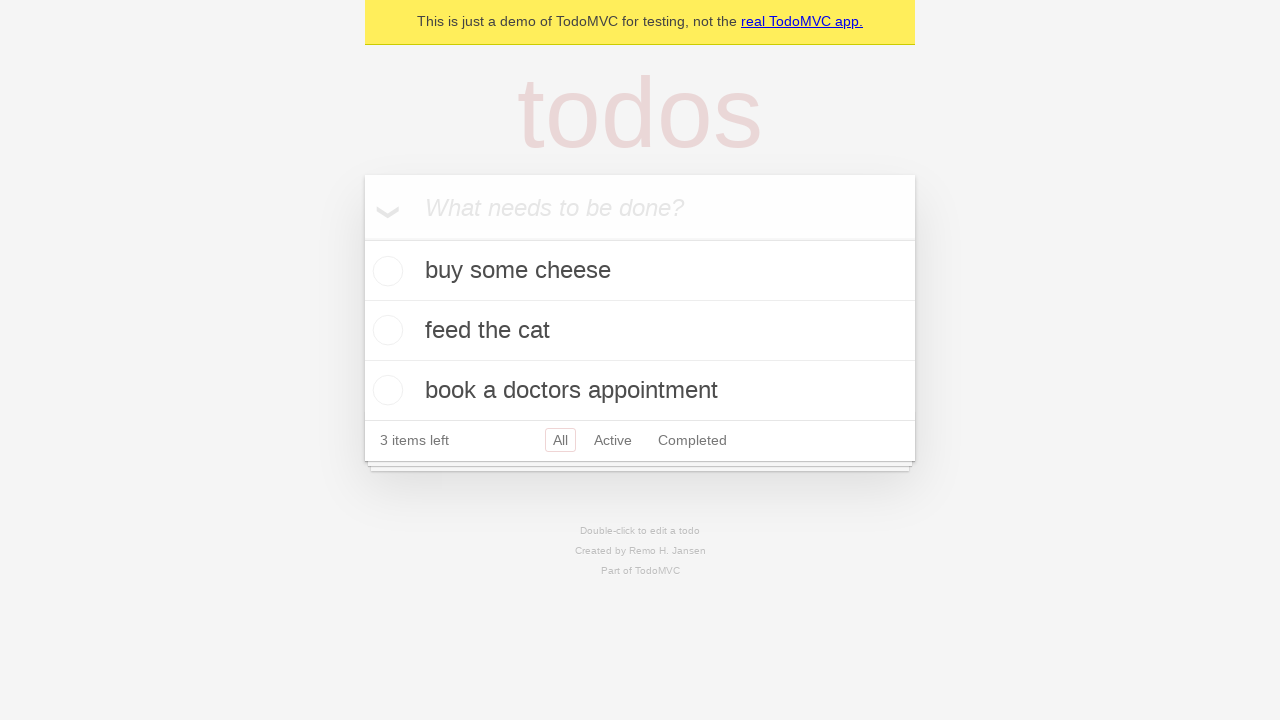

Waited for all 3 todos to load
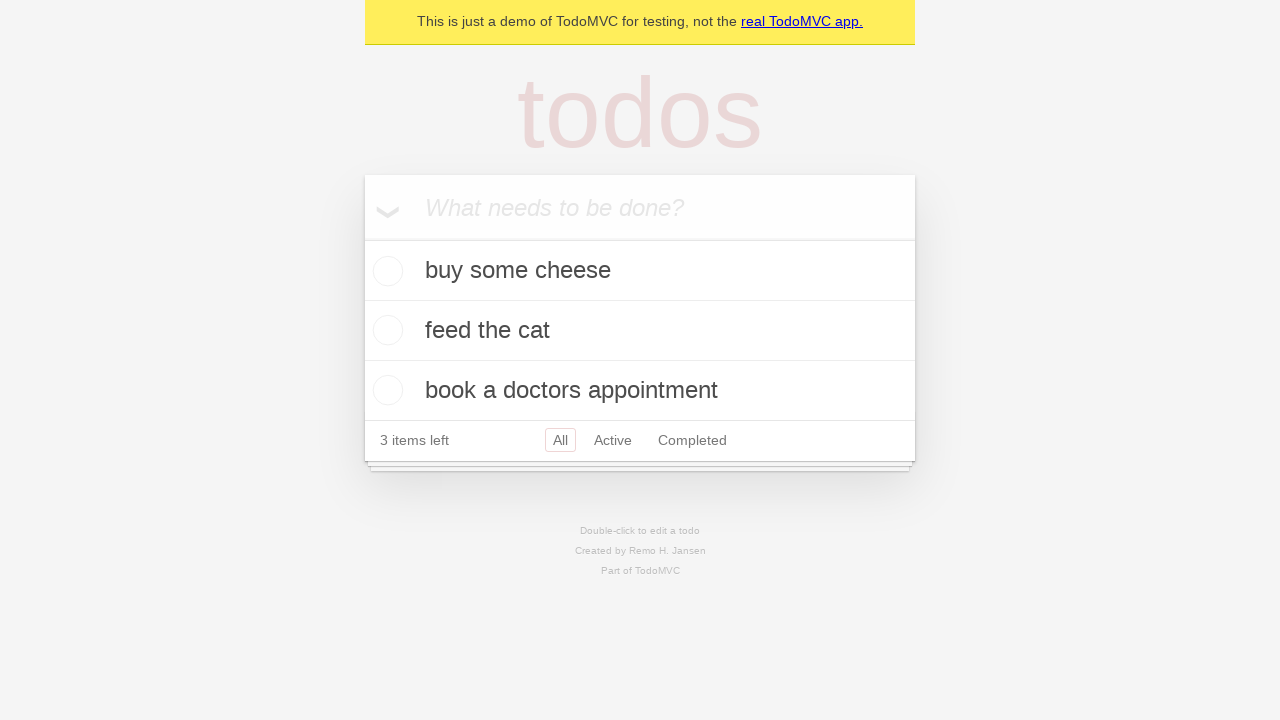

Double-clicked second todo to enter edit mode at (640, 331) on .todo-list li >> nth=1
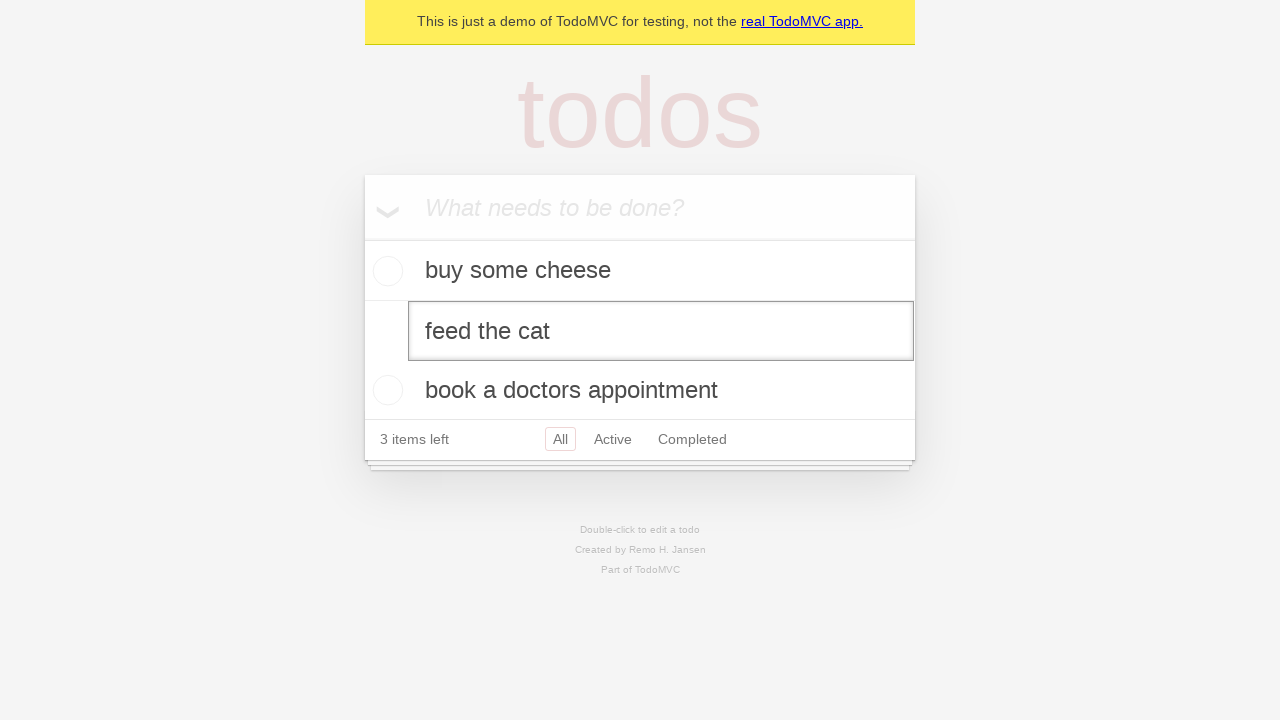

Cleared the edit field for second todo on .todo-list li >> nth=1 >> .edit
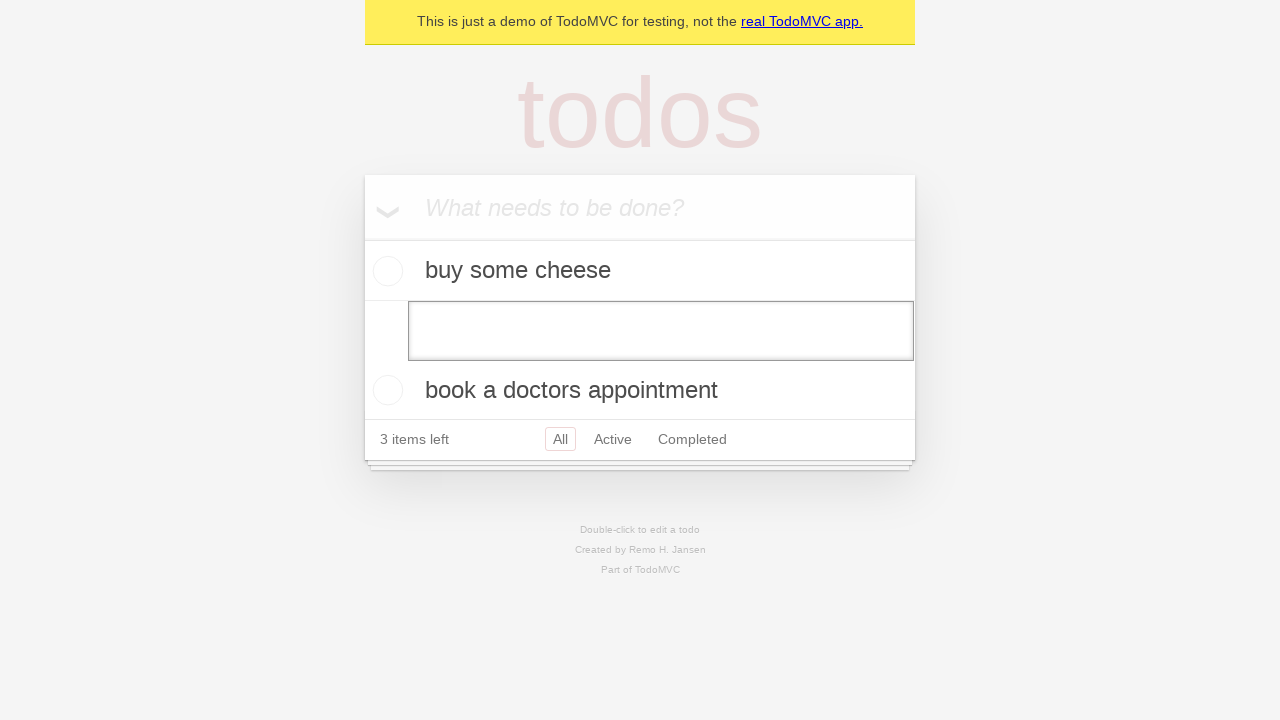

Pressed Enter to confirm empty edit, removing the item on .todo-list li >> nth=1 >> .edit
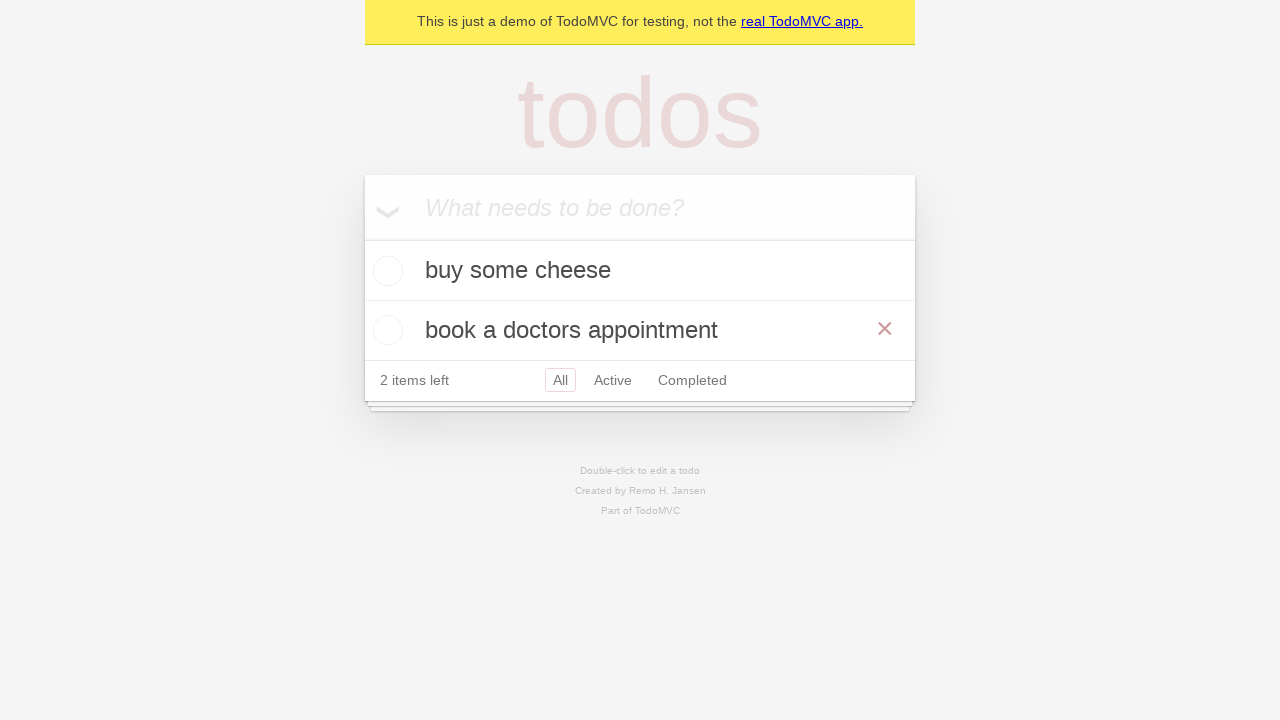

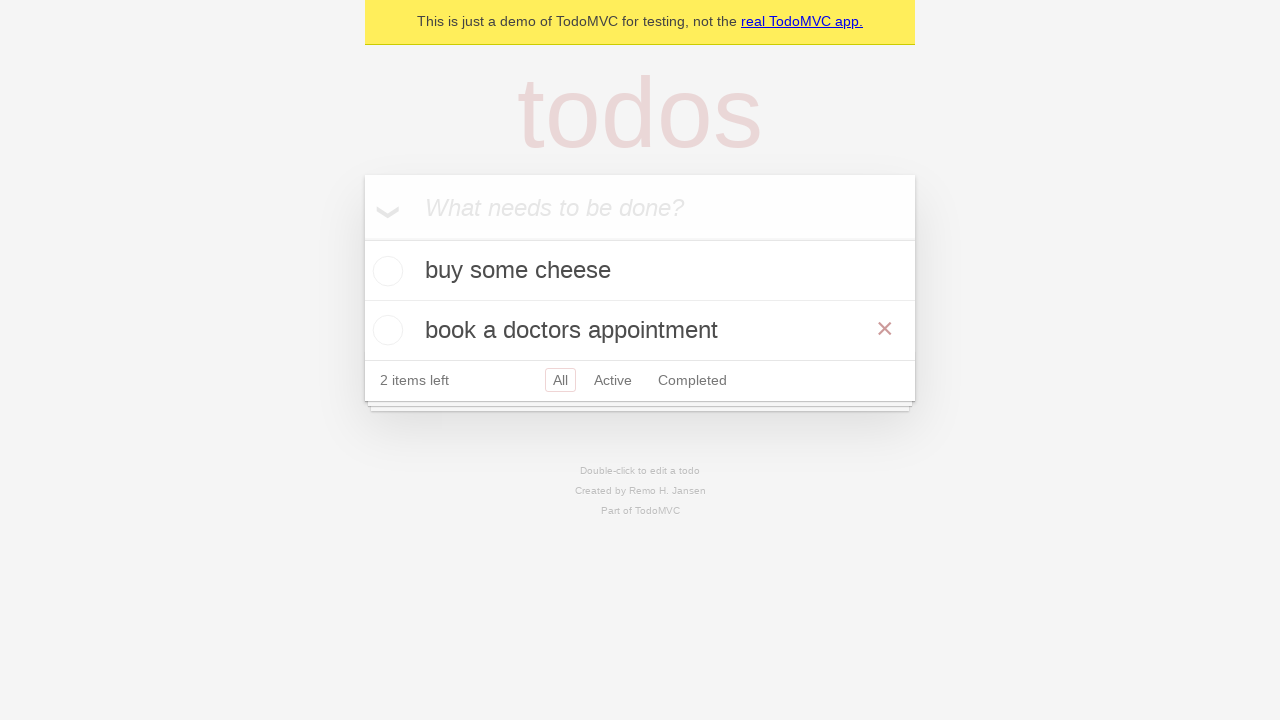